Tests dropdown selection functionality by selecting options from both single and multi-select dropdowns using different selection methods

Starting URL: https://www.hyrtutorials.com/p/html-dropdown-elements-practice.html

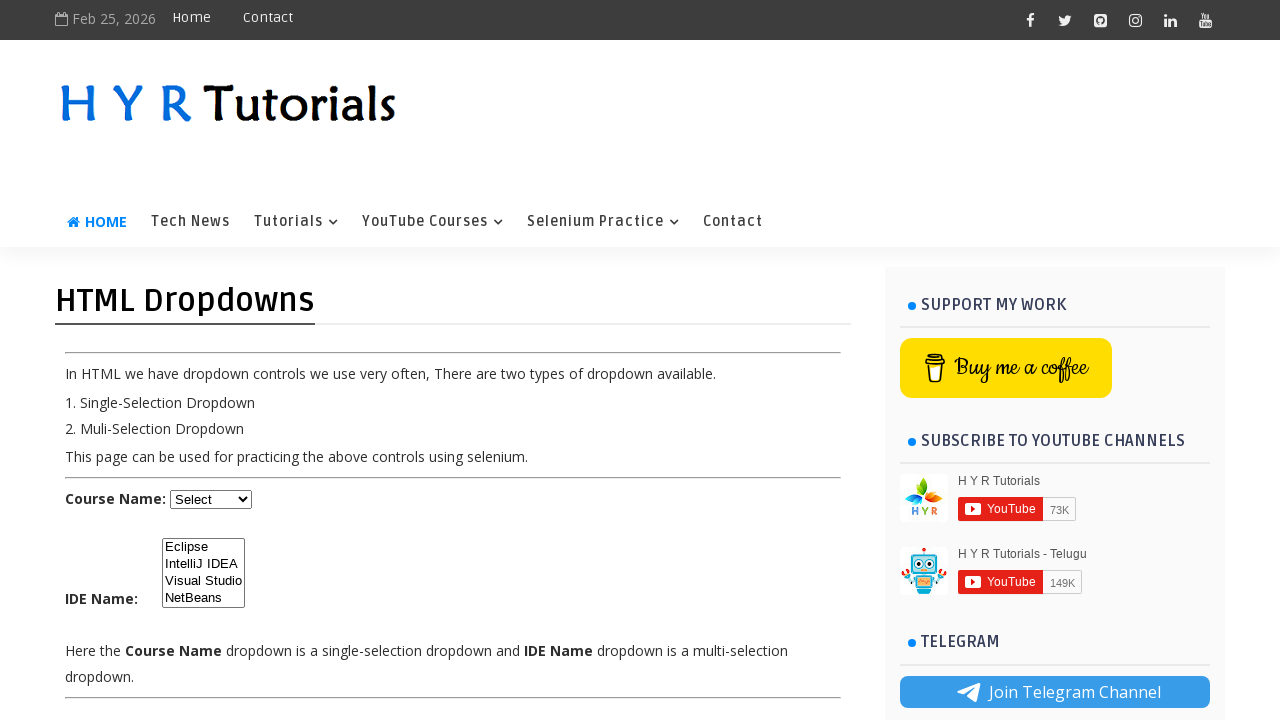

Selected 4th option from single dropdown by index on #course
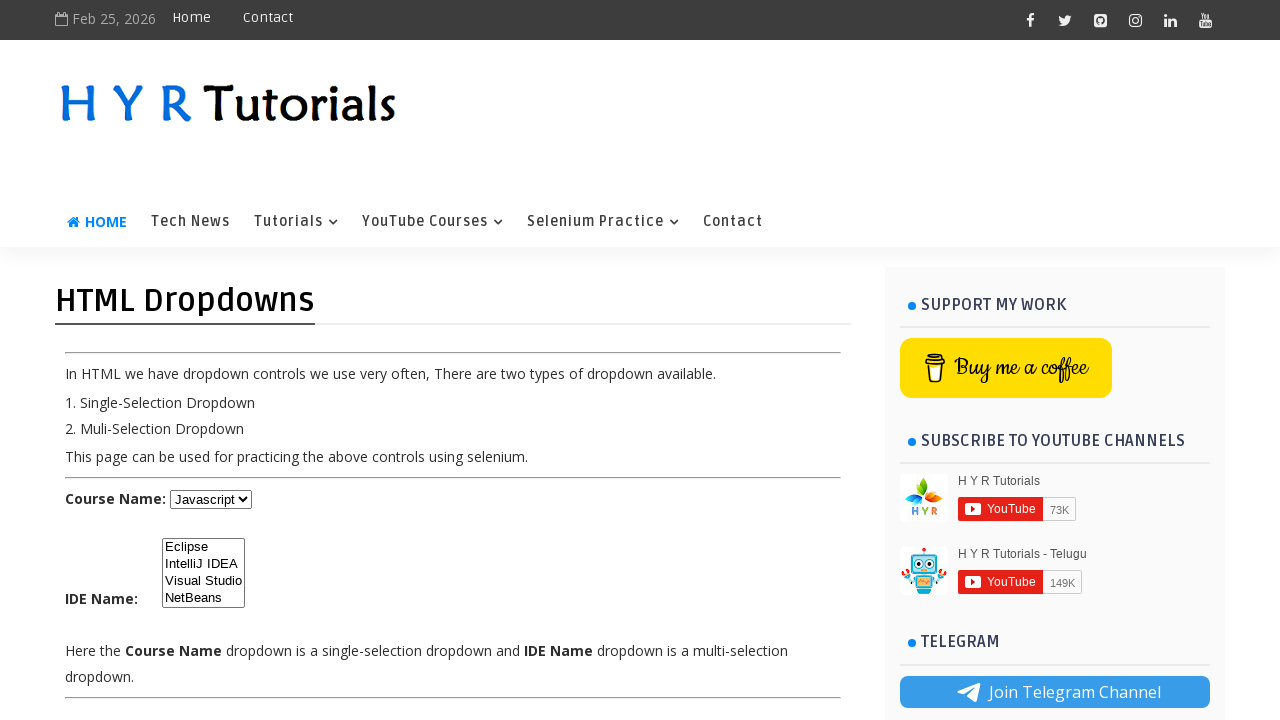

Selected 'java' option from single dropdown by value on #course
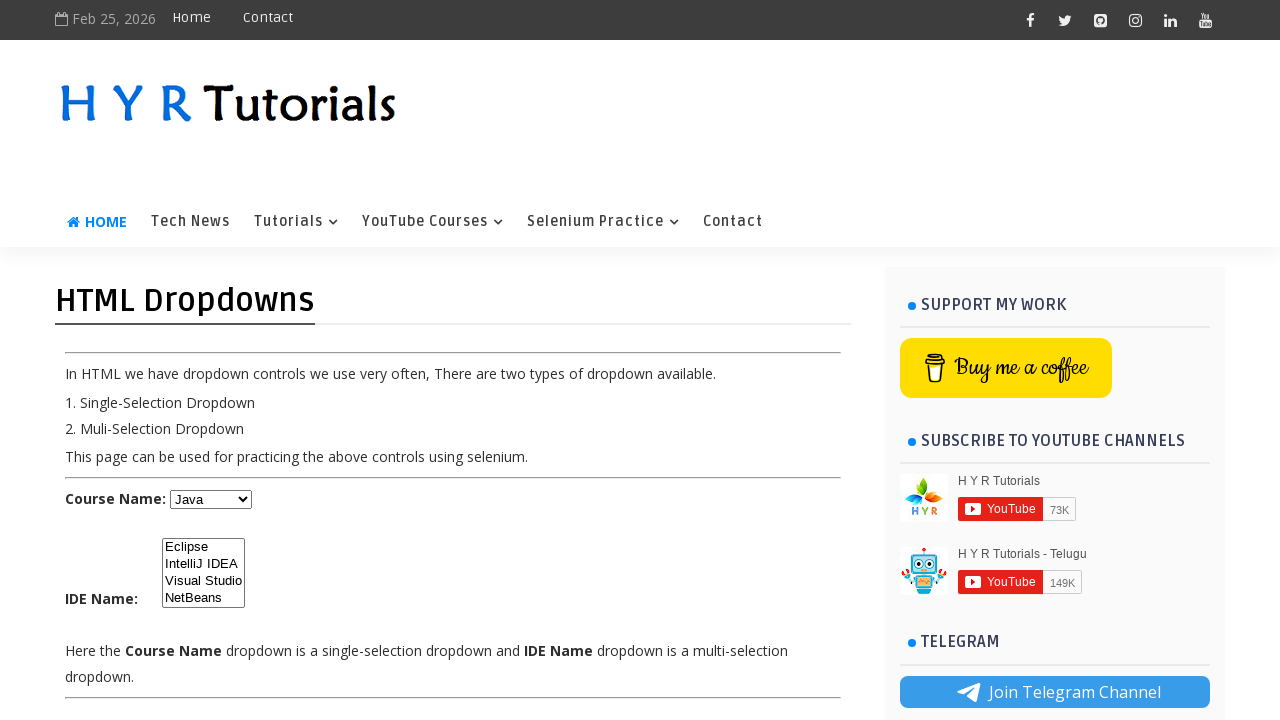

Selected 'Dot Net' option from single dropdown by visible text on #course
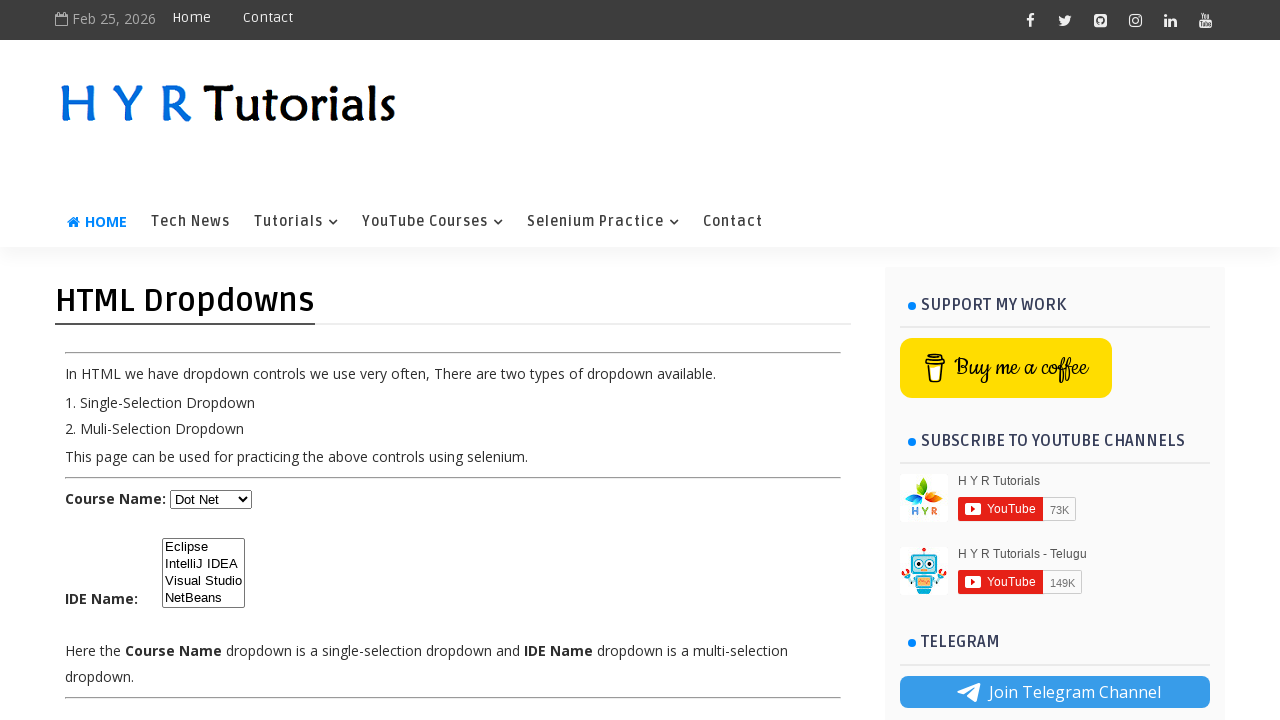

Selected 2nd option from multi-select dropdown by index on #ide
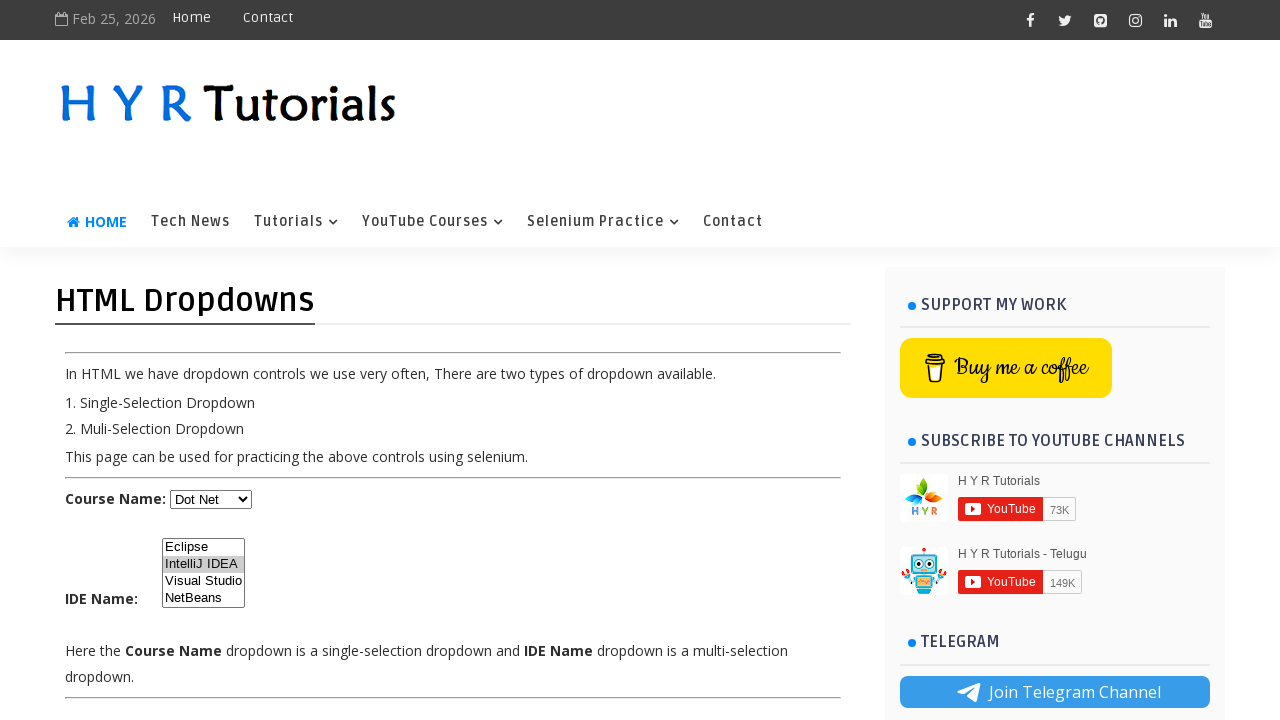

Selected 'ij' option from multi-select dropdown by value on #ide
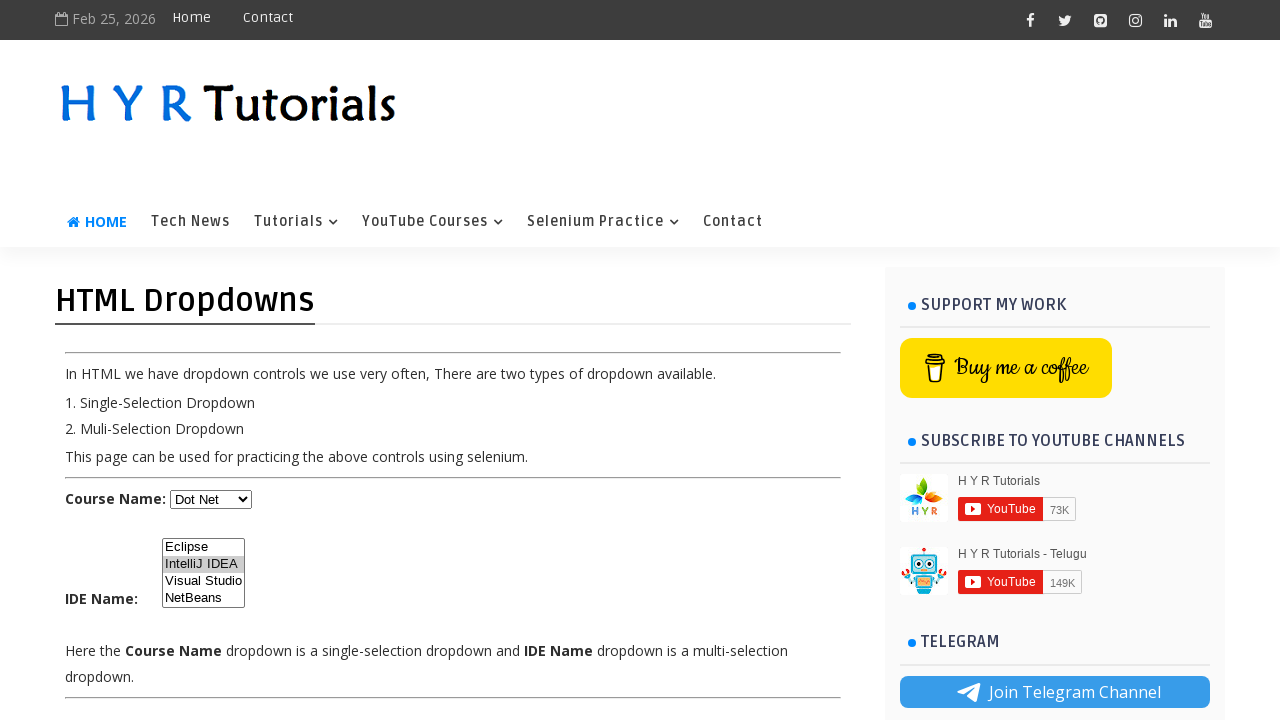

Selected 'Visual Studio' option from multi-select dropdown by visible text on #ide
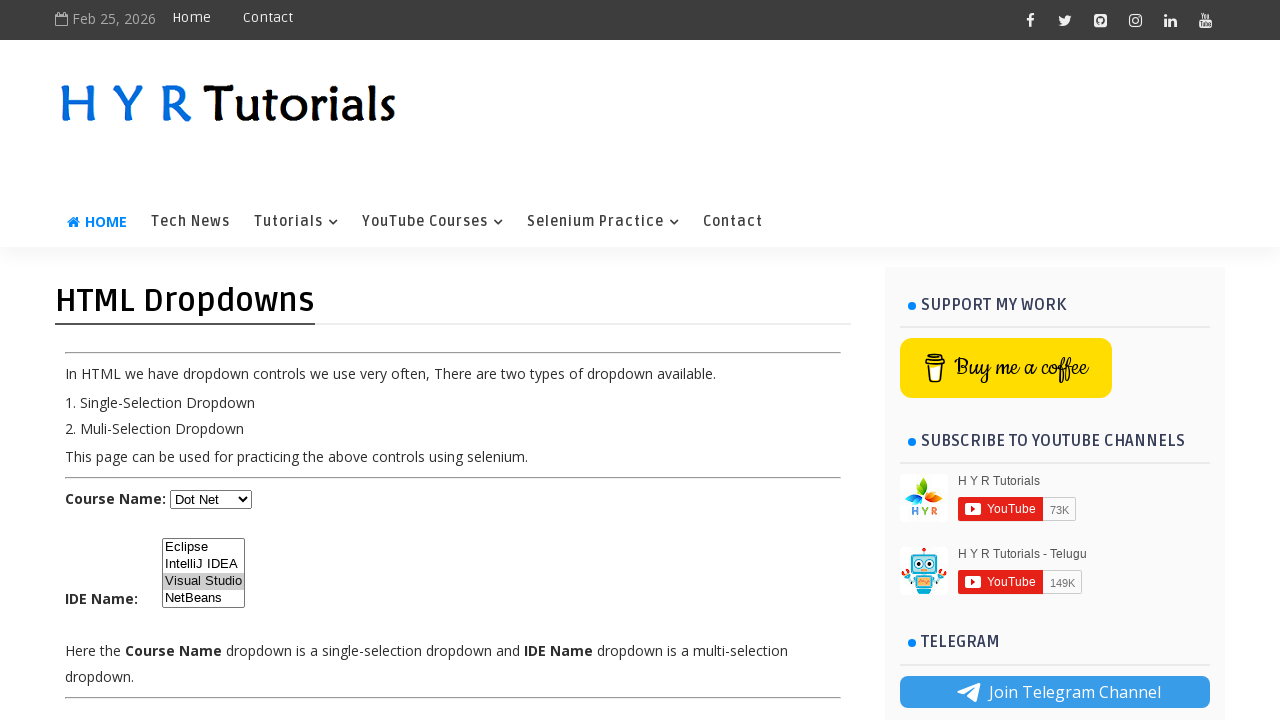

Deselected all options from multi-select dropdown on #ide
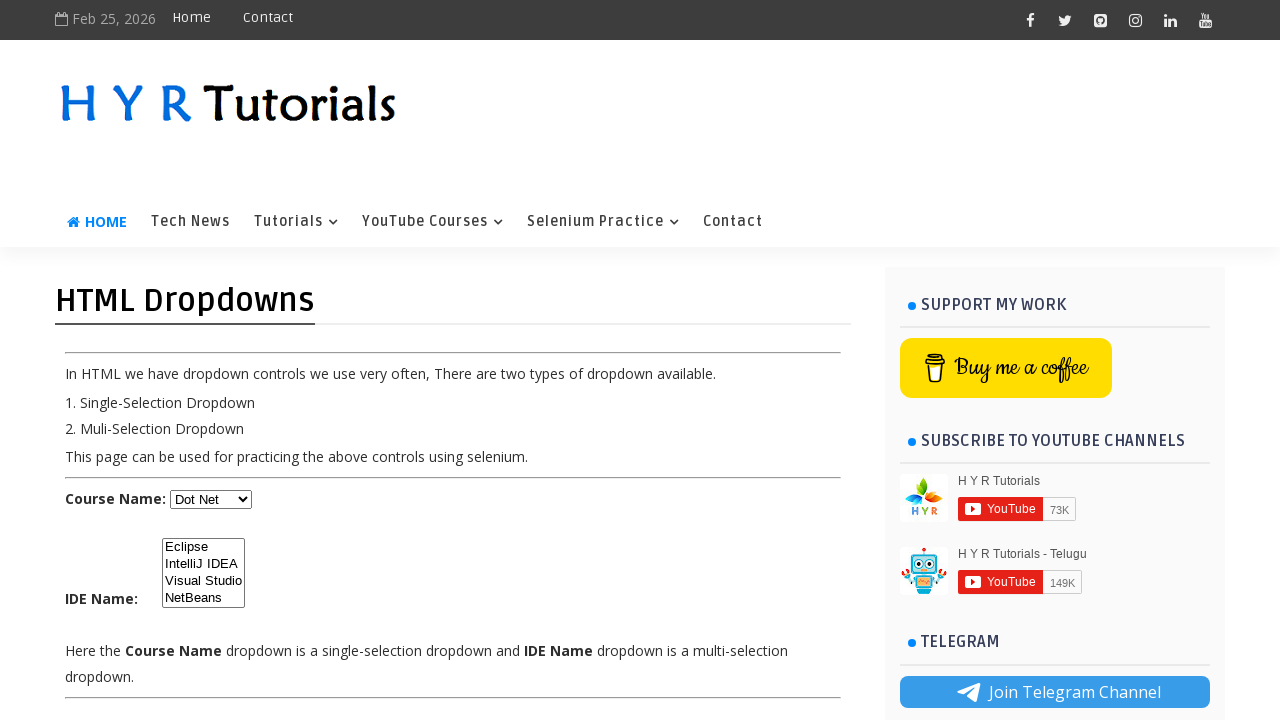

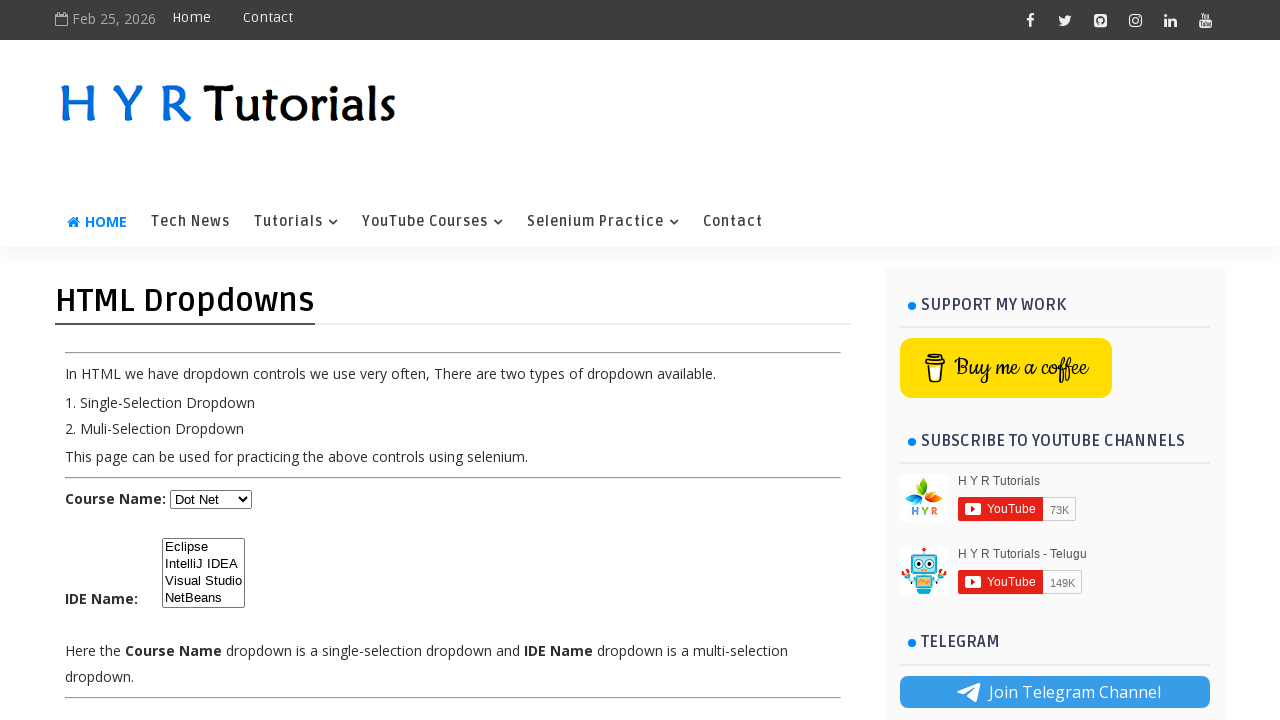